Tests GitHub repository search and verifies that a specific issue exists in the issues tab using lambda syntax steps

Starting URL: https://github.com

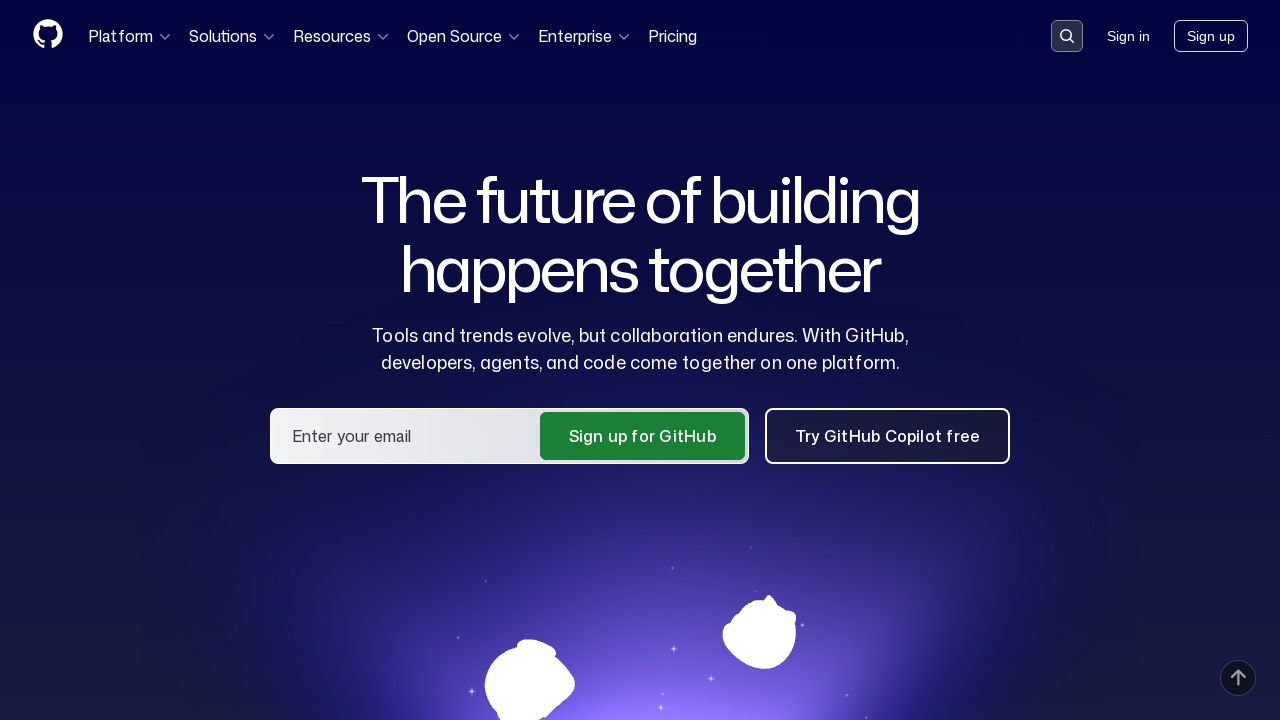

Clicked search button in GitHub header at (1067, 36) on .header-search-button
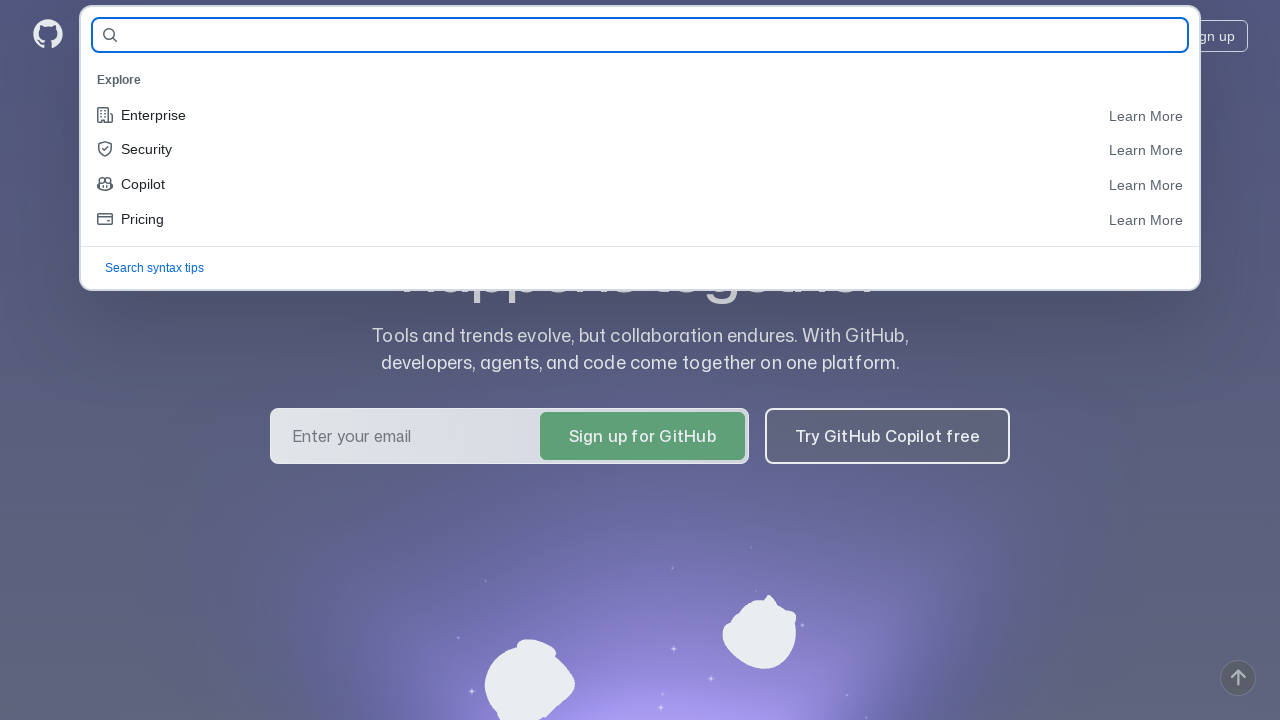

Filled search field with repository name 'qa-guru/qa_guru_14_10' on #query-builder-test
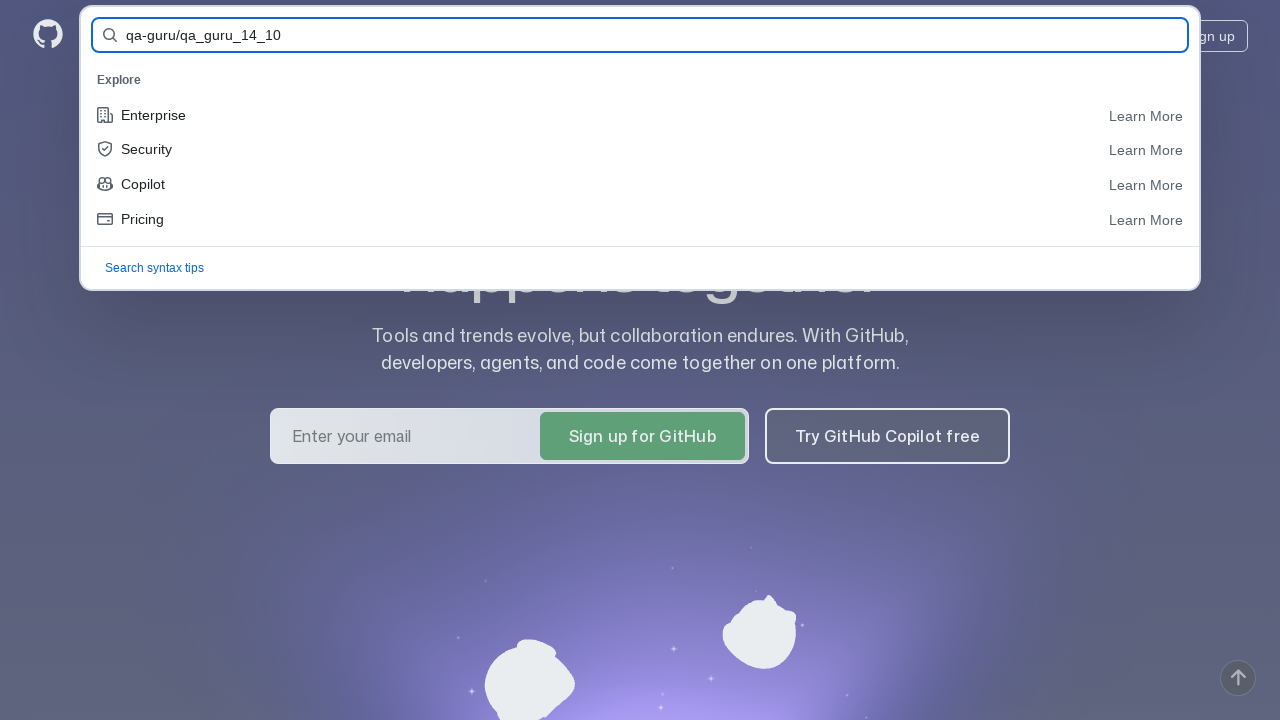

Pressed Enter to search for repository on #query-builder-test
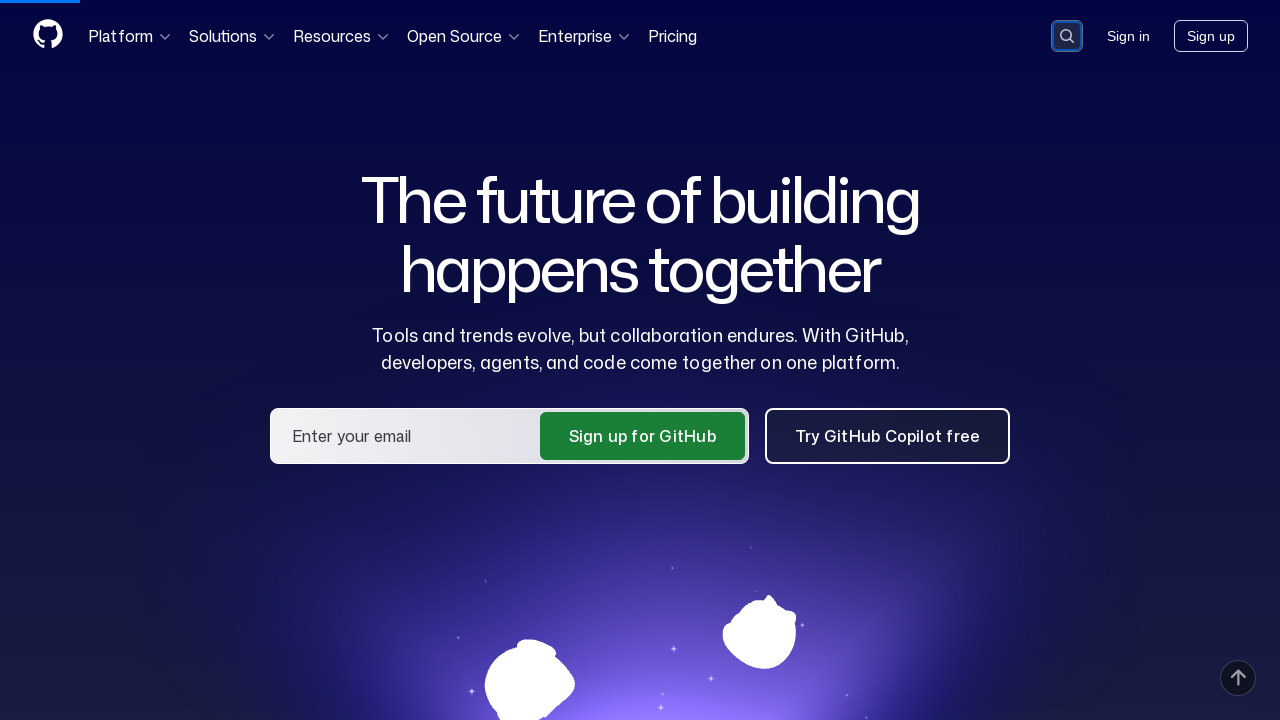

Clicked on repository link in search results at (459, 161) on a:has-text('qa-guru/qa_guru_14_10')
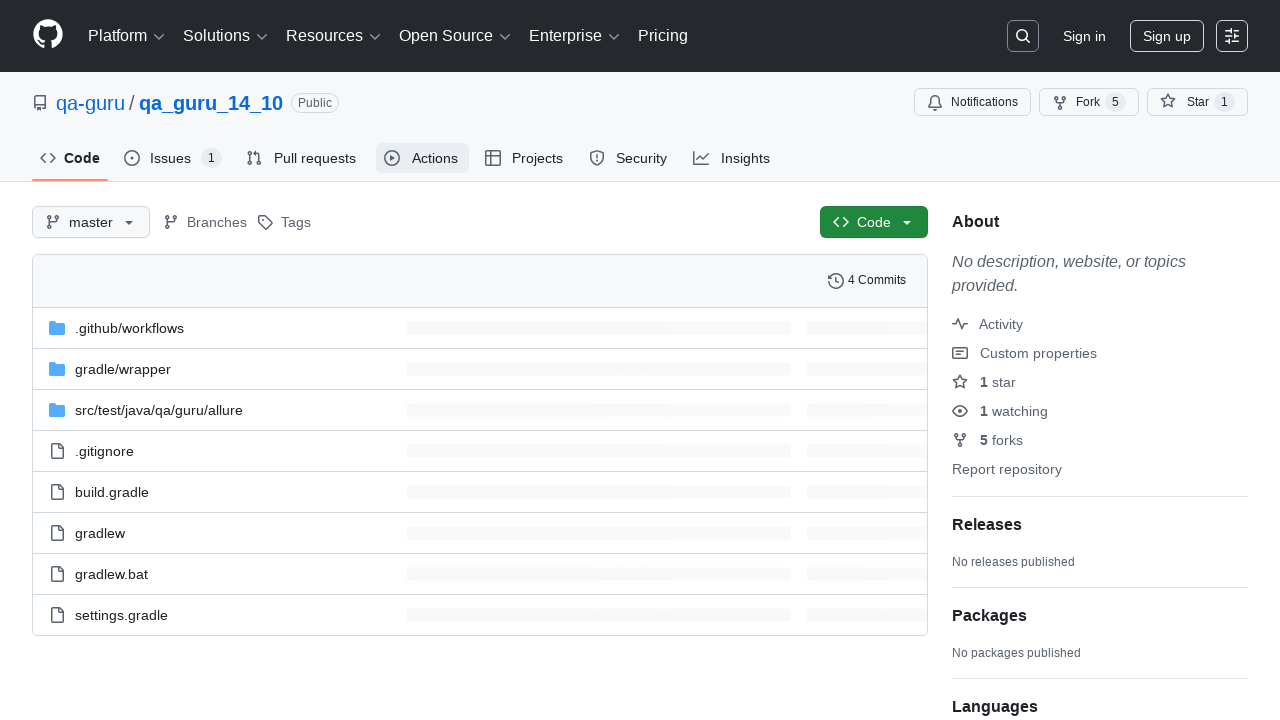

Clicked on Issues tab at (173, 158) on #issues-tab
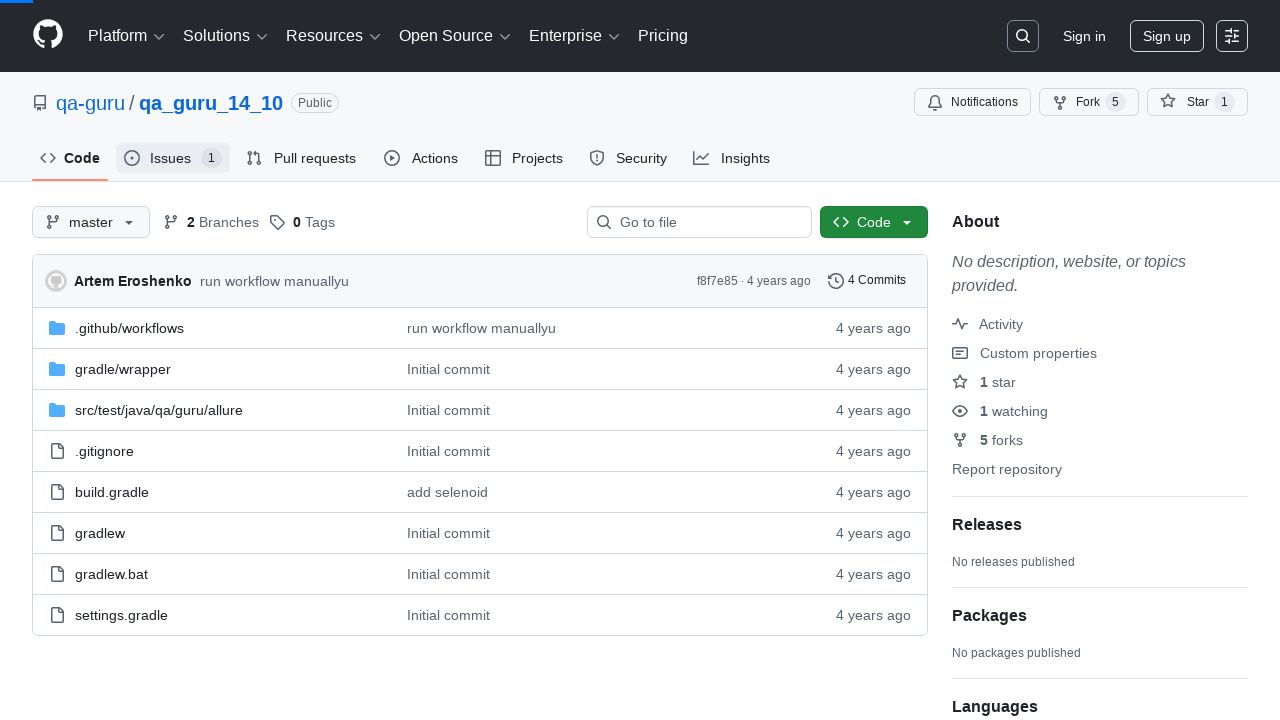

Verified that 'Issue for Autotest' exists in issues tab
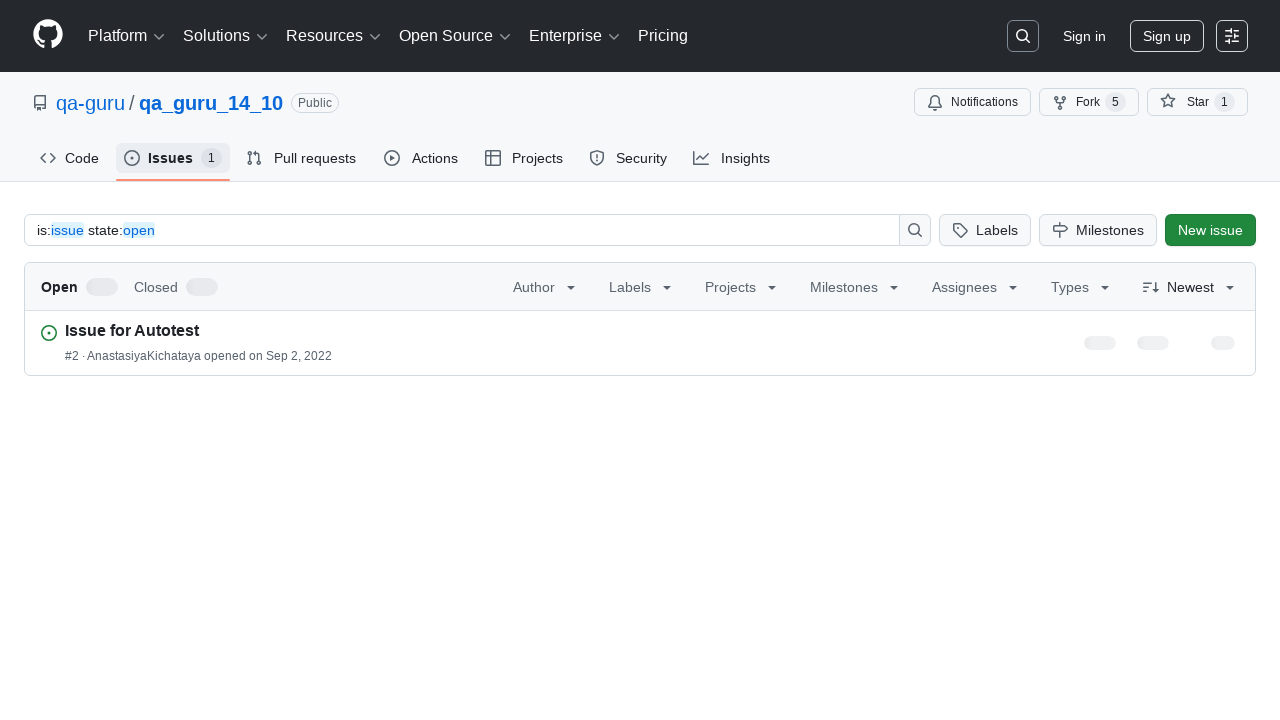

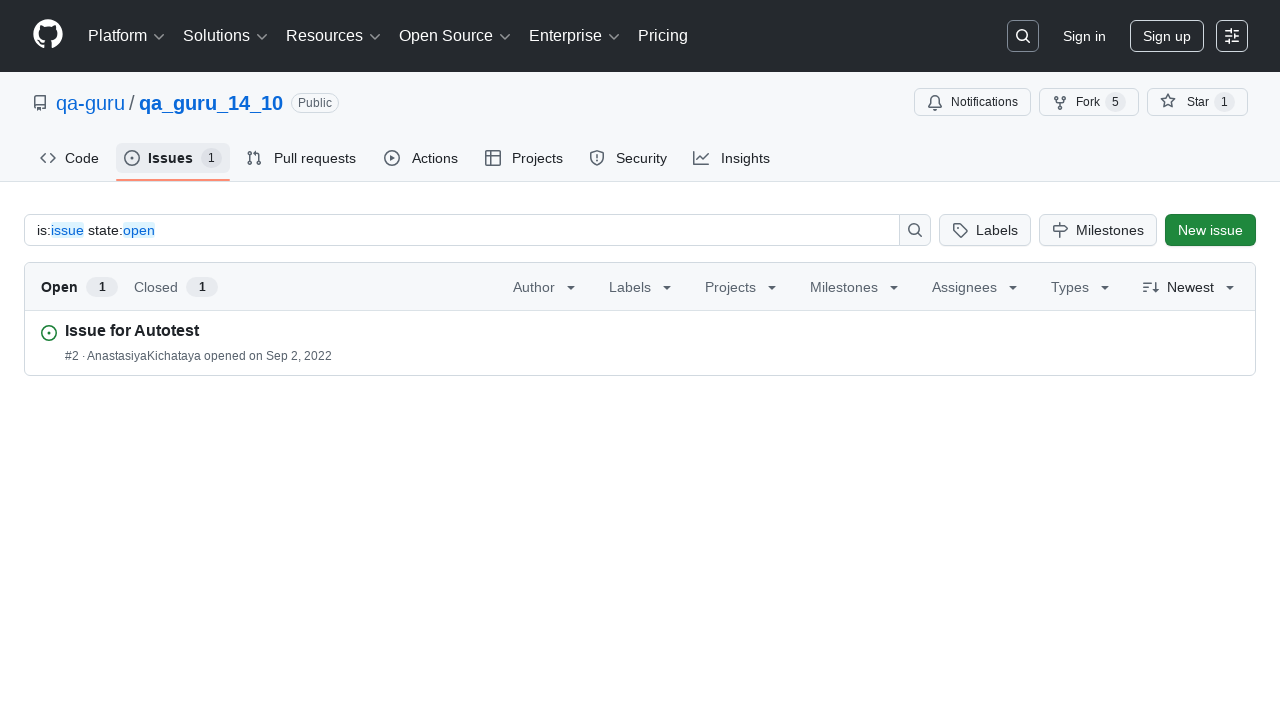